Tests browser tab switching functionality by clicking a button that opens a new tab, then switching between the original and new tab.

Starting URL: https://demoqa.com/browser-windows

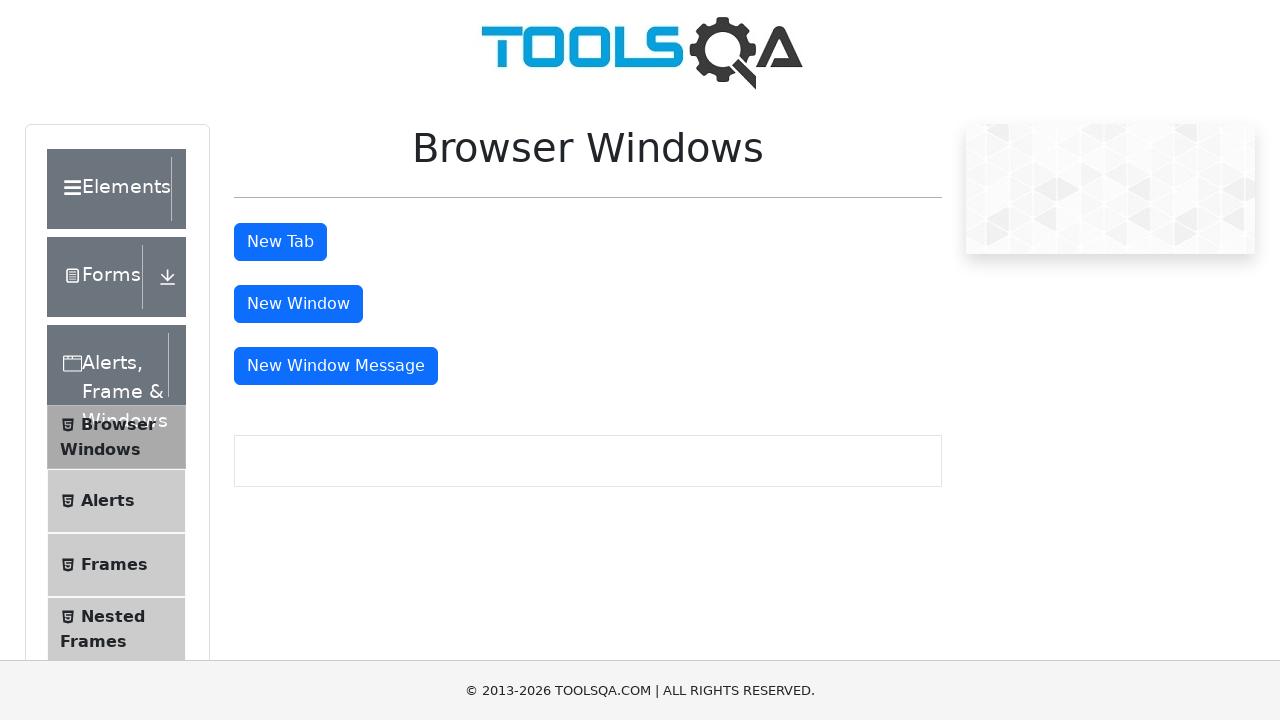

Clicked tab button to open new tab at (280, 242) on #tabButton
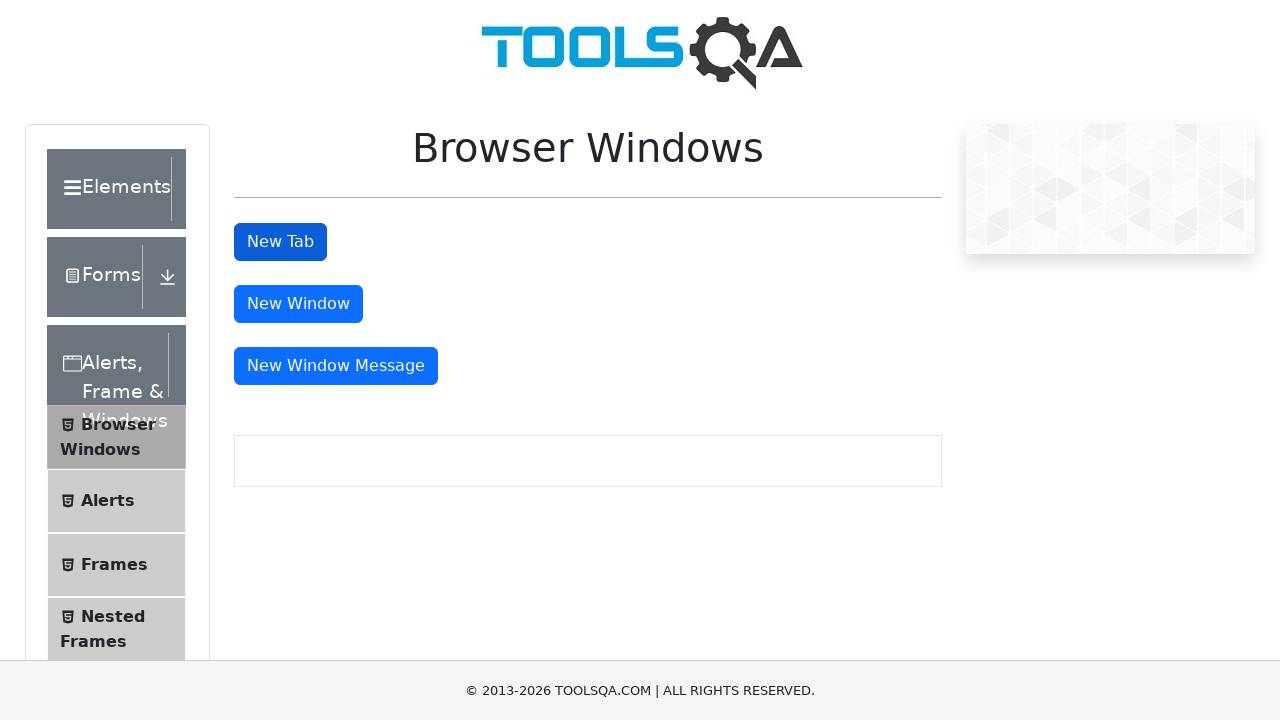

New tab opened and captured
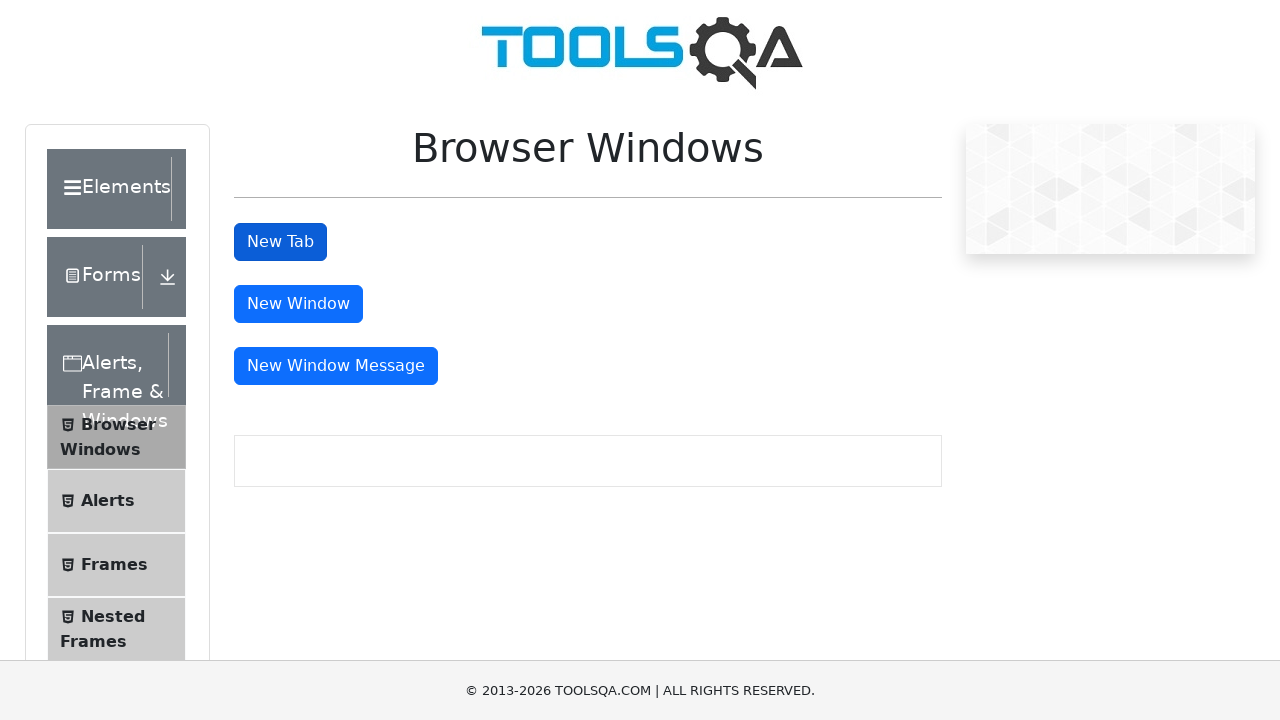

New tab finished loading
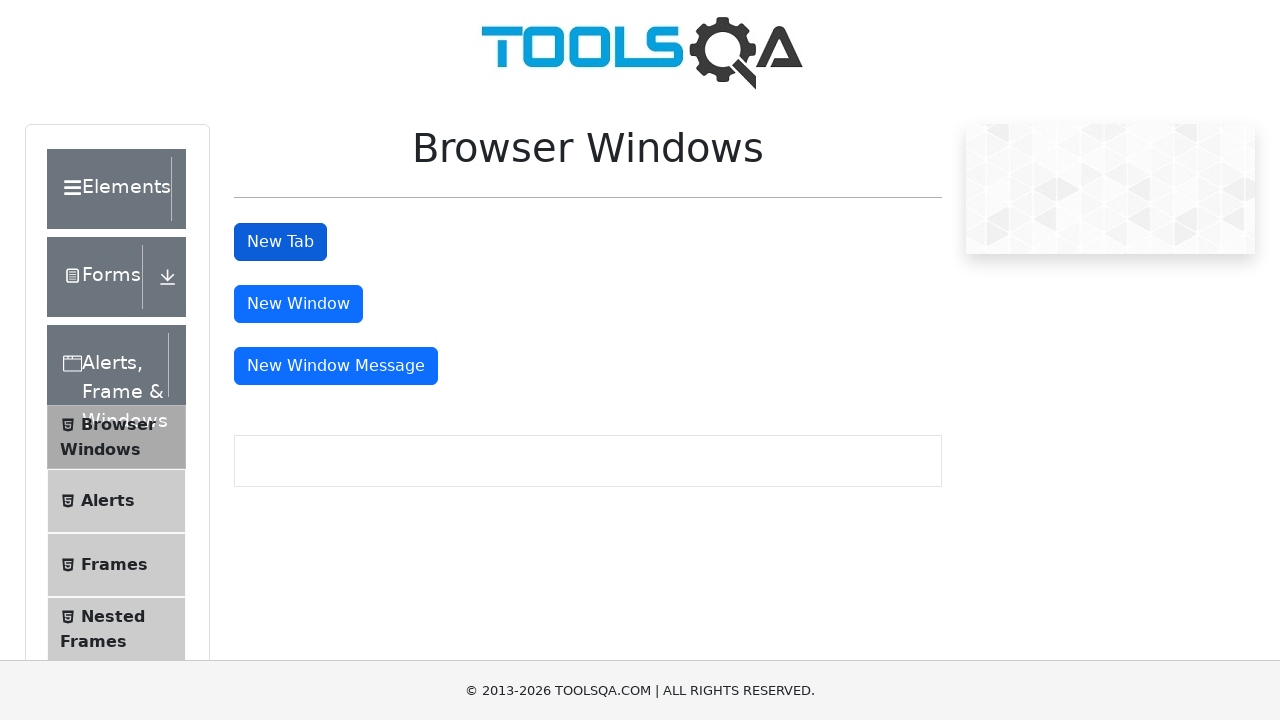

Switched to original tab
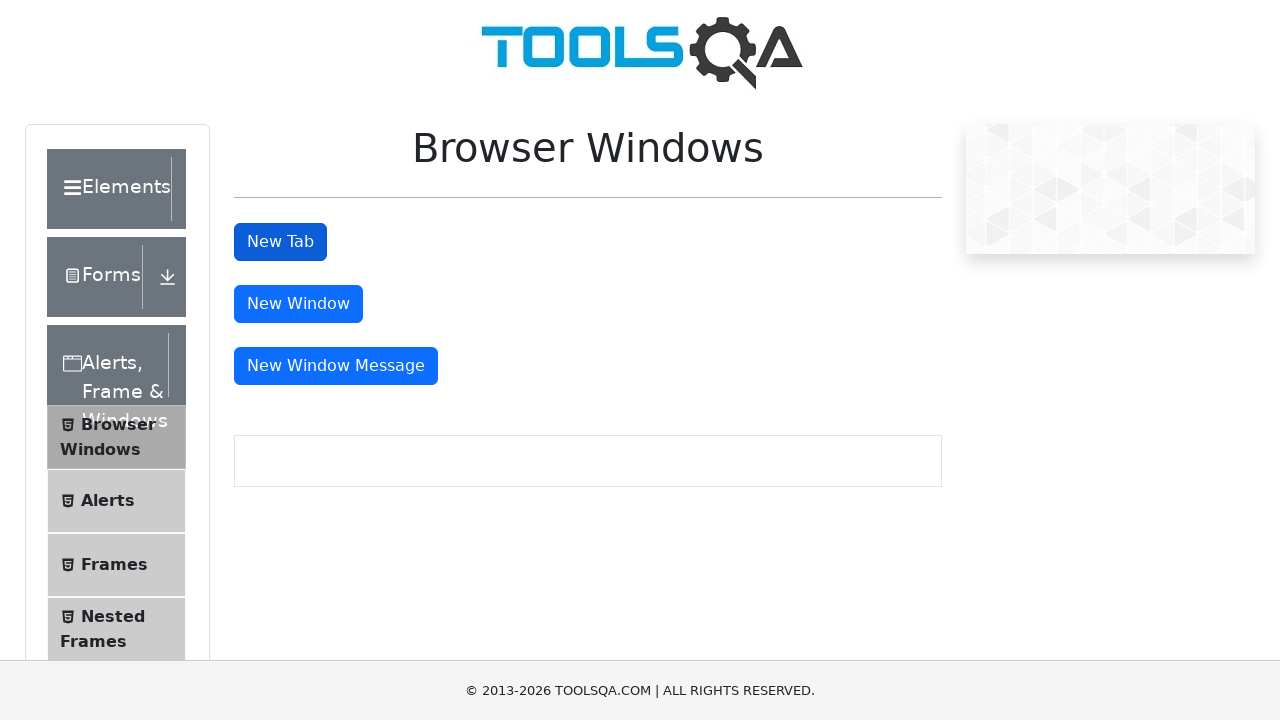

Waited 1 second
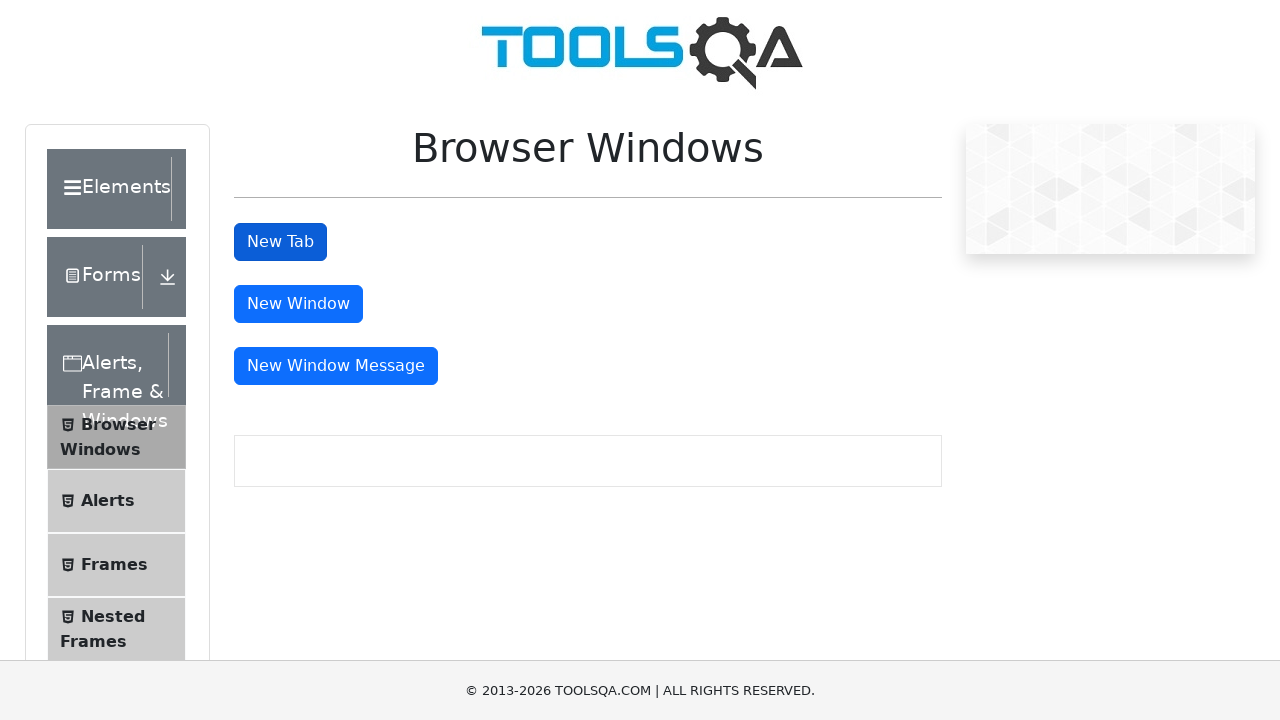

Switched to new tab
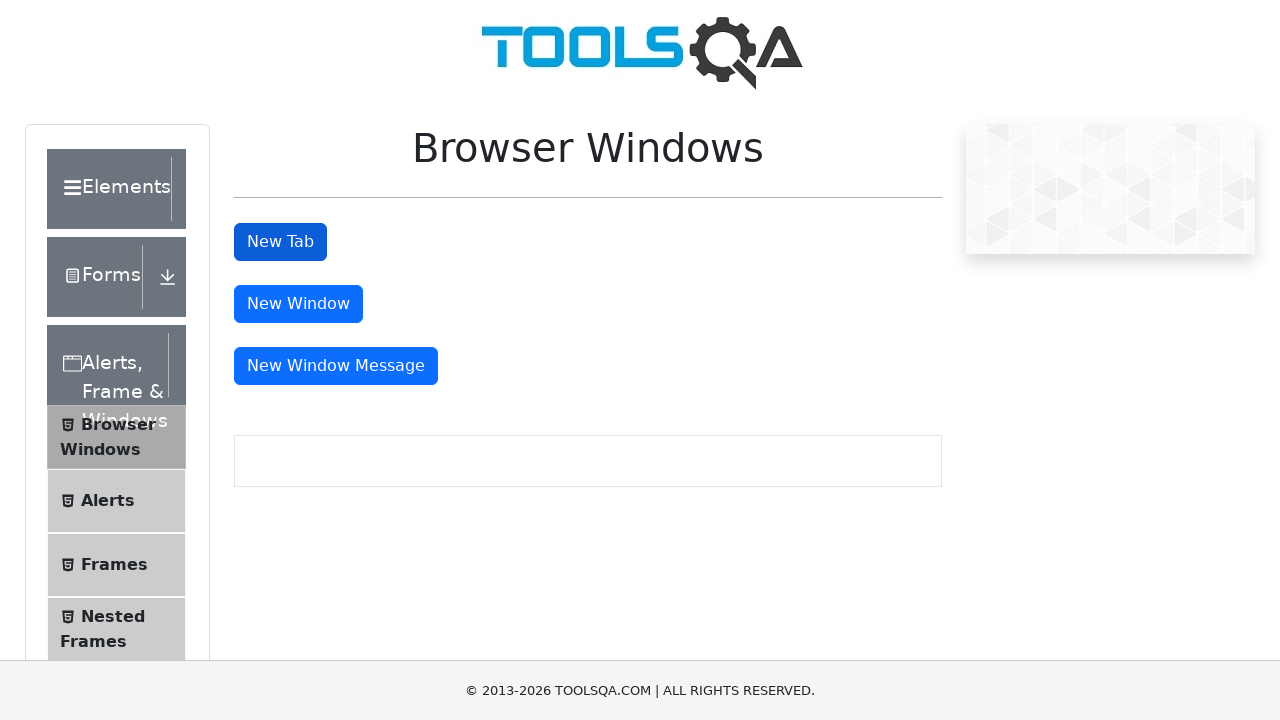

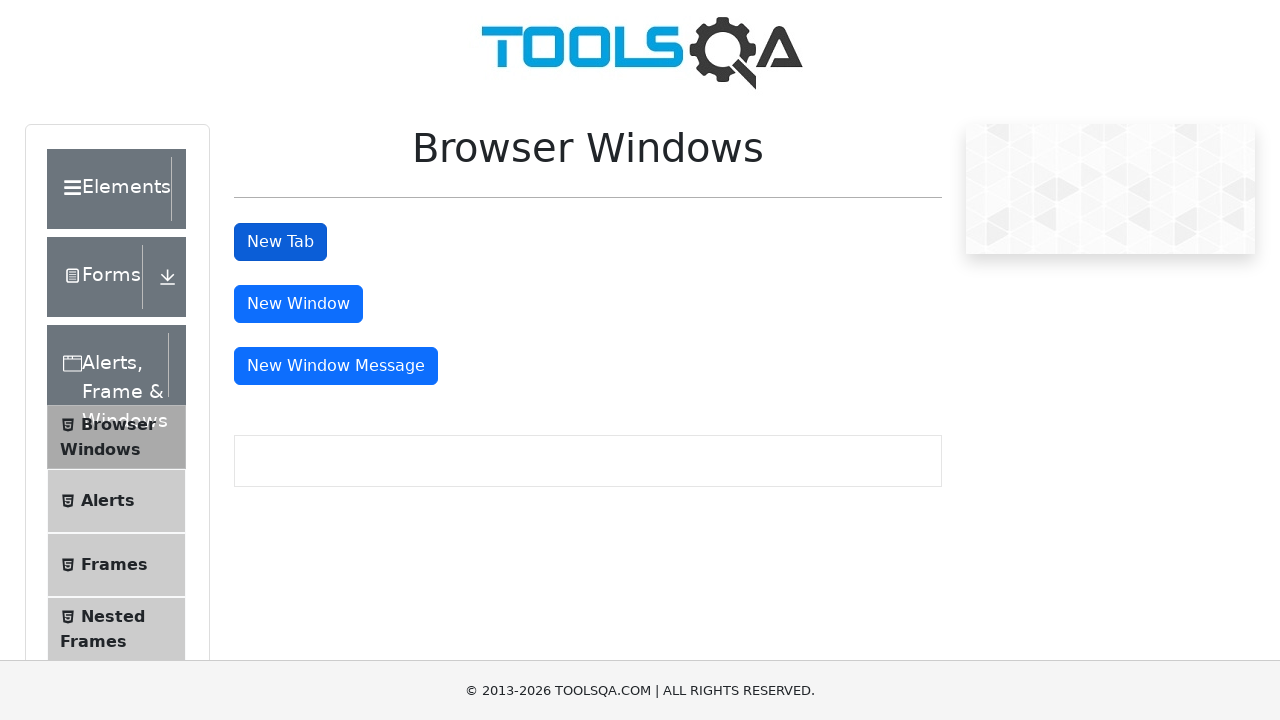